Tests selecting a specific checkbox ('Sleep Apnea') from a list of multiple checkboxes

Starting URL: https://automationfc.github.io/multiple-fields/

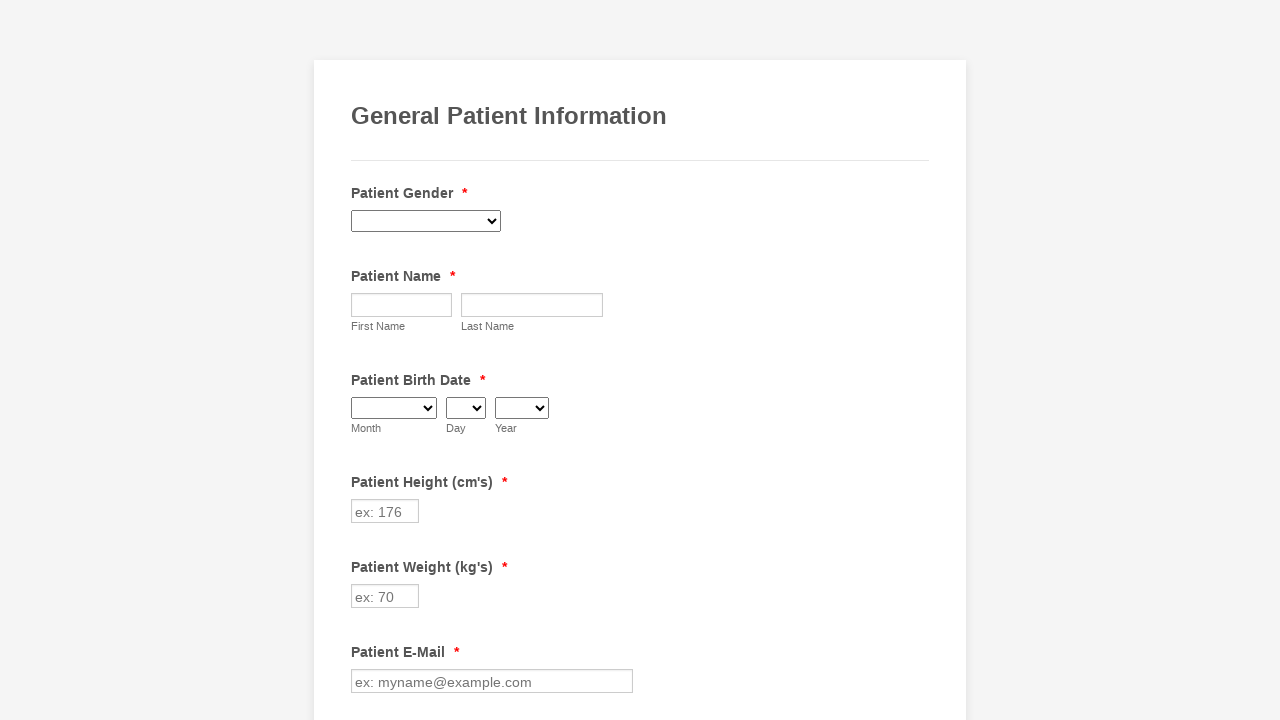

Clicked the 'Sleep Apnea' checkbox at (362, 360) on input.form-checkbox[value='Sleep Apnea']
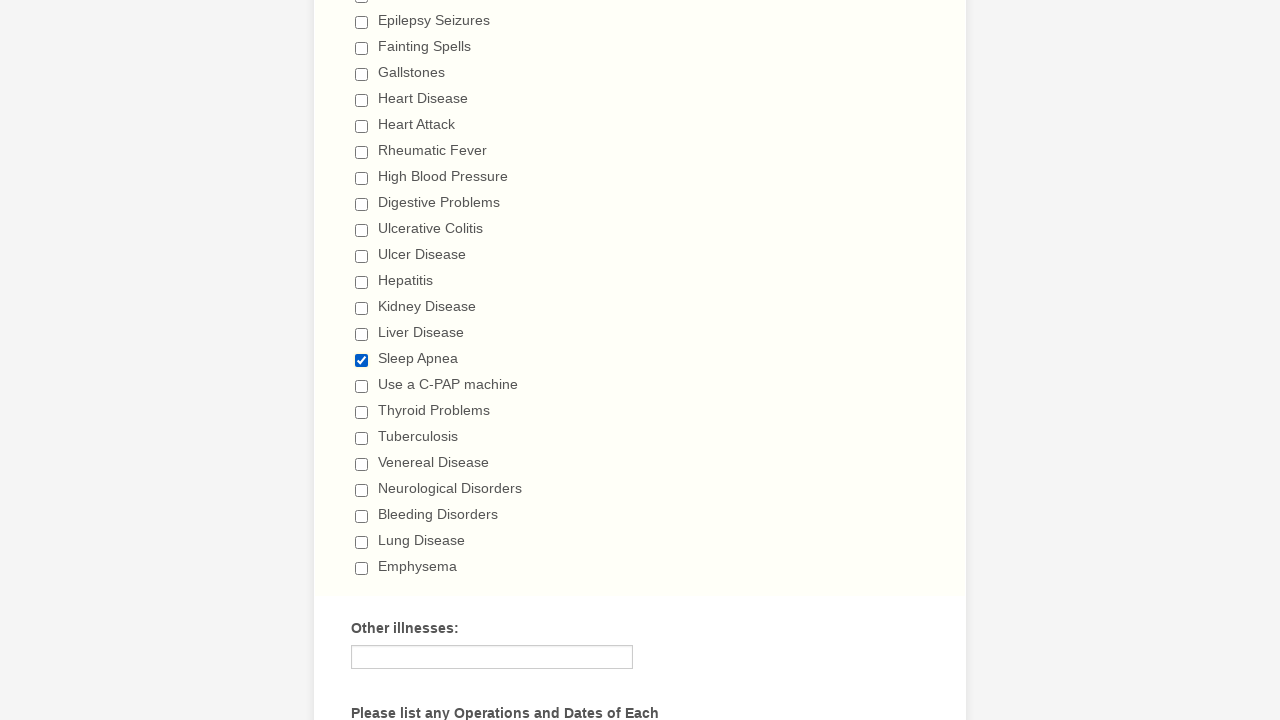

Verified that 'Sleep Apnea' checkbox is checked
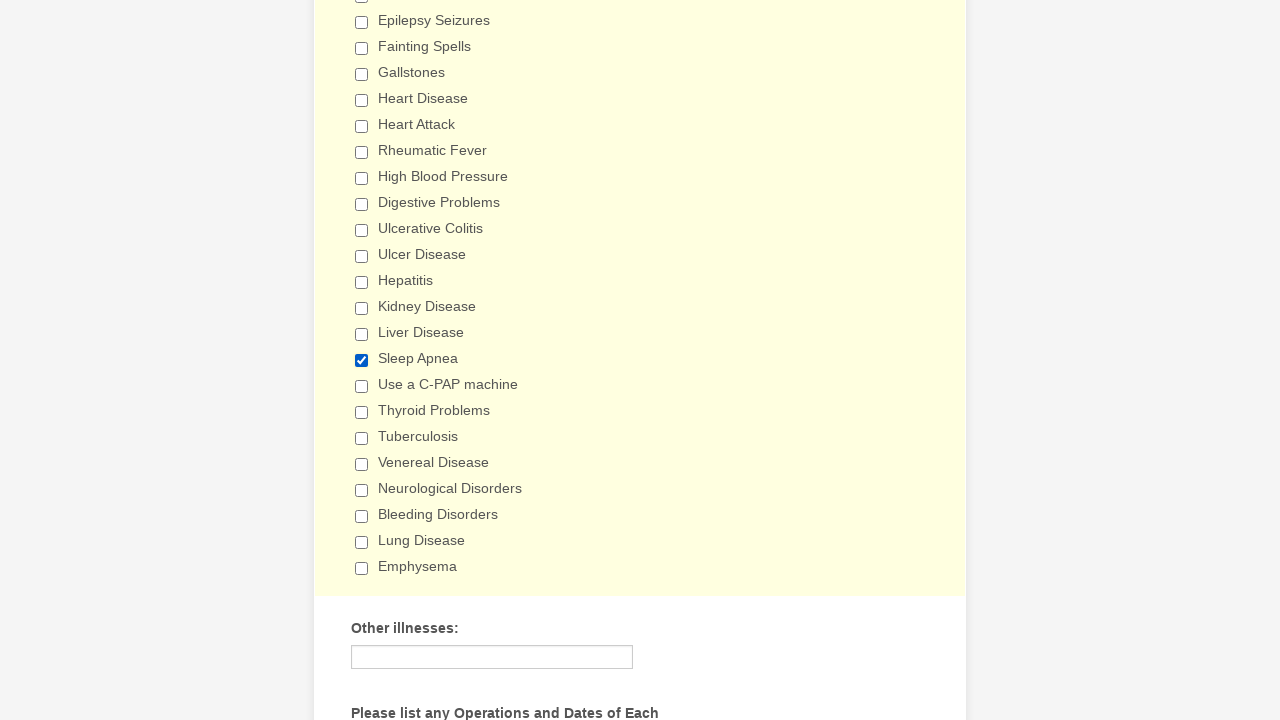

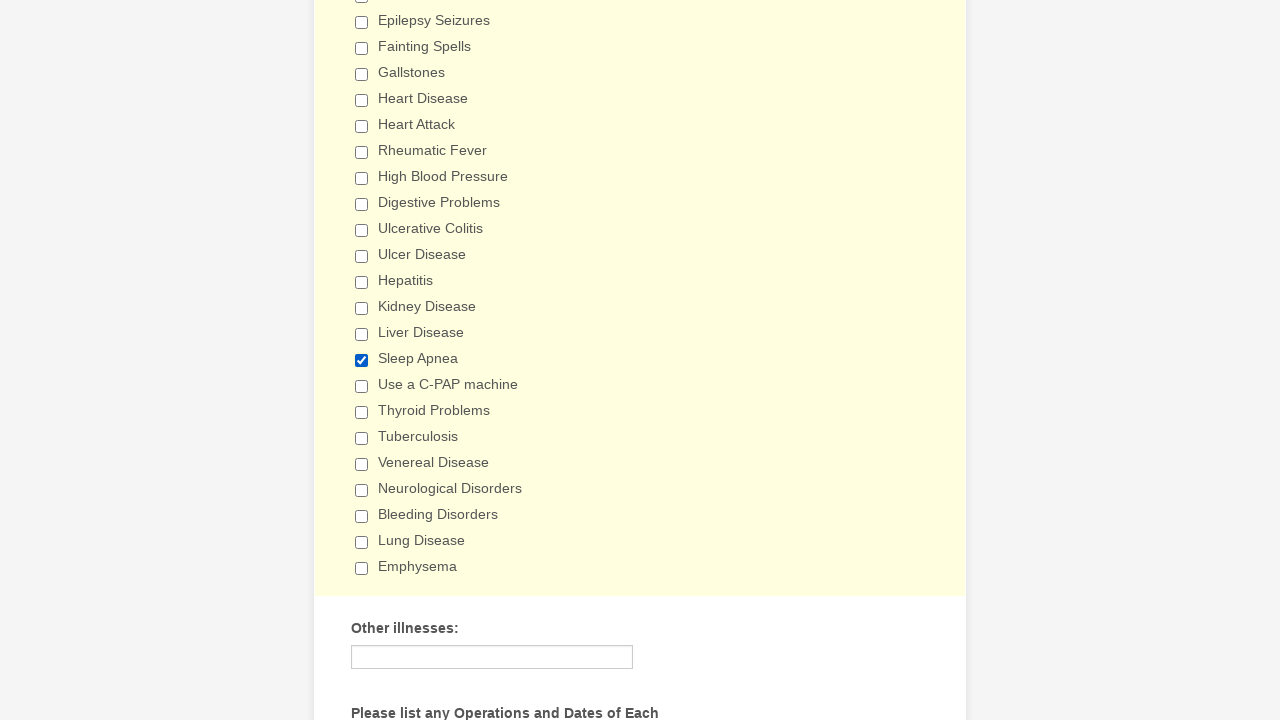